Tests the color picker slider functionality on jQuery UI by navigating to the Slider demo and adjusting RGB color sliders

Starting URL: https://jqueryui.com/

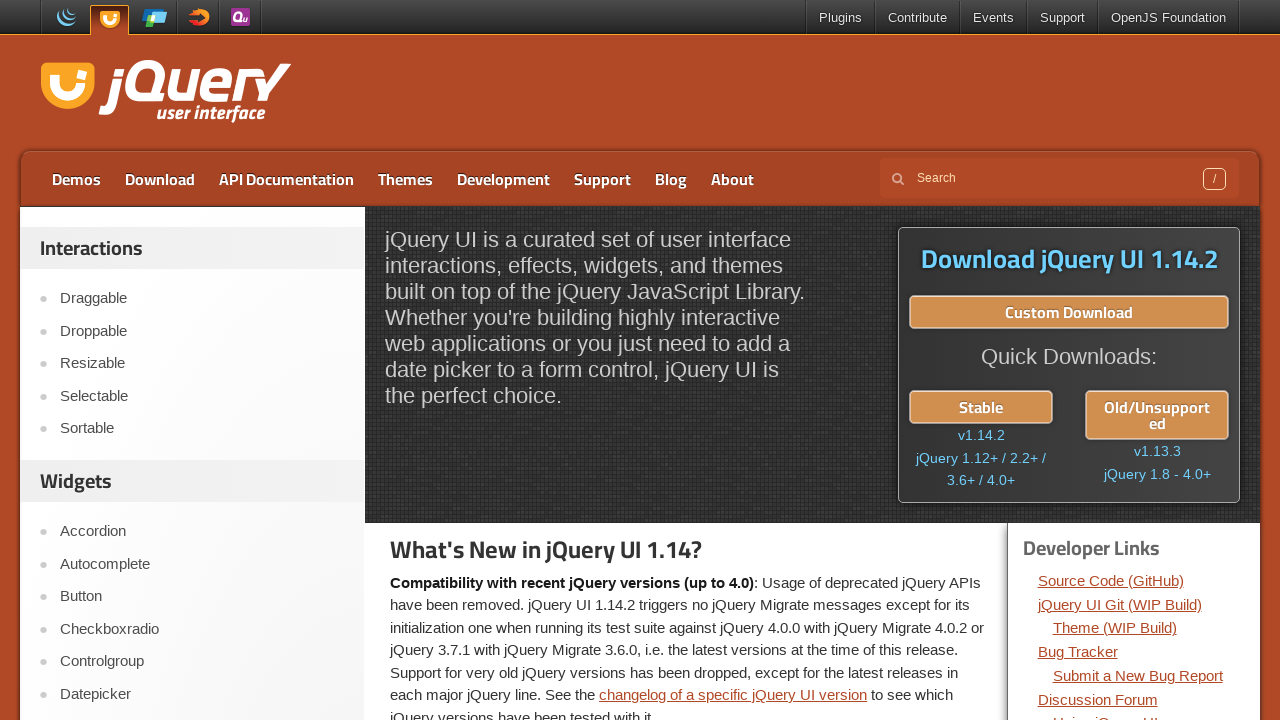

Clicked on Slider in the sidebar at (202, 361) on #sidebar aside:nth-child(2) ul li:nth-child(11) a
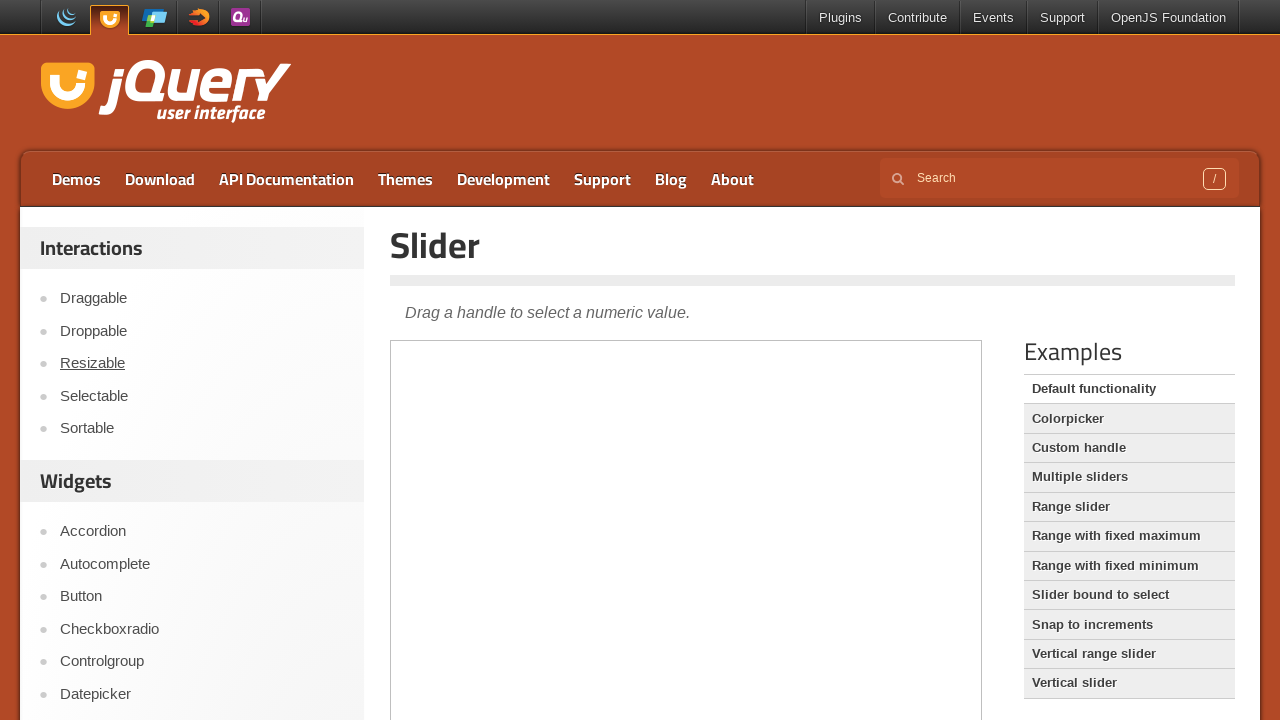

Clicked on Colorpicker tab option at (1129, 419) on #content div ul li:nth-child(2) a
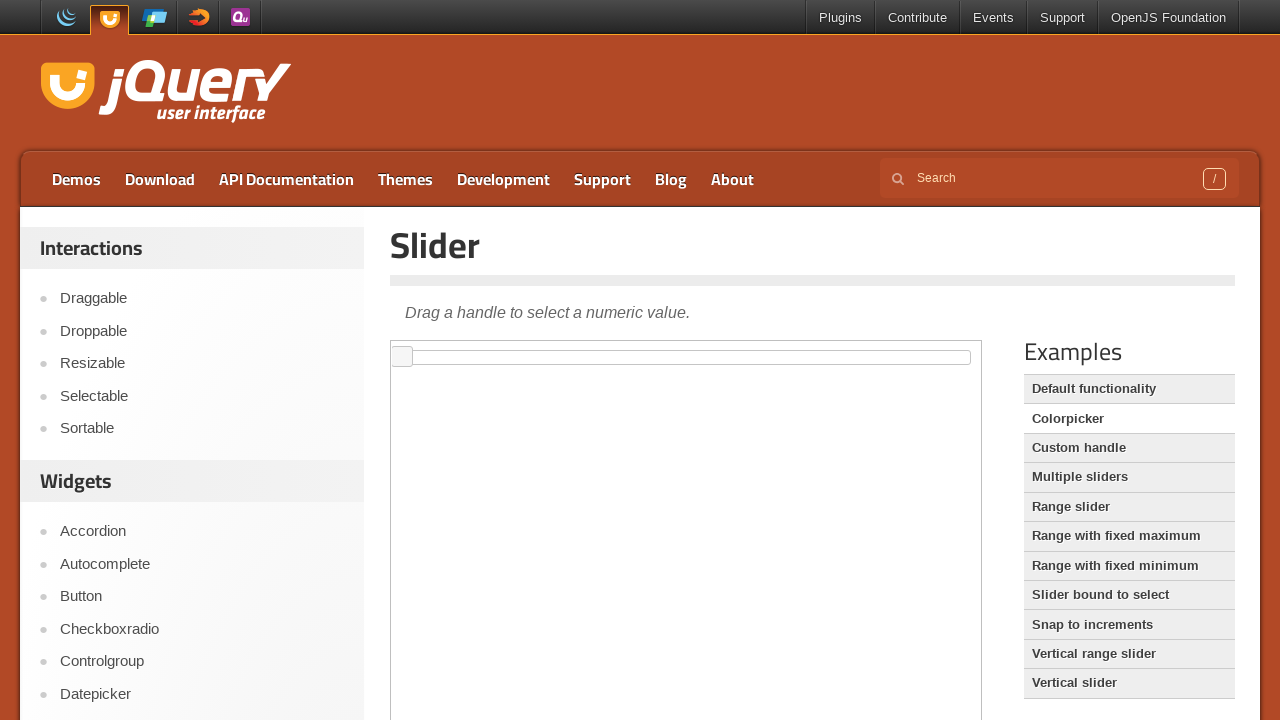

Switched to demo iframe
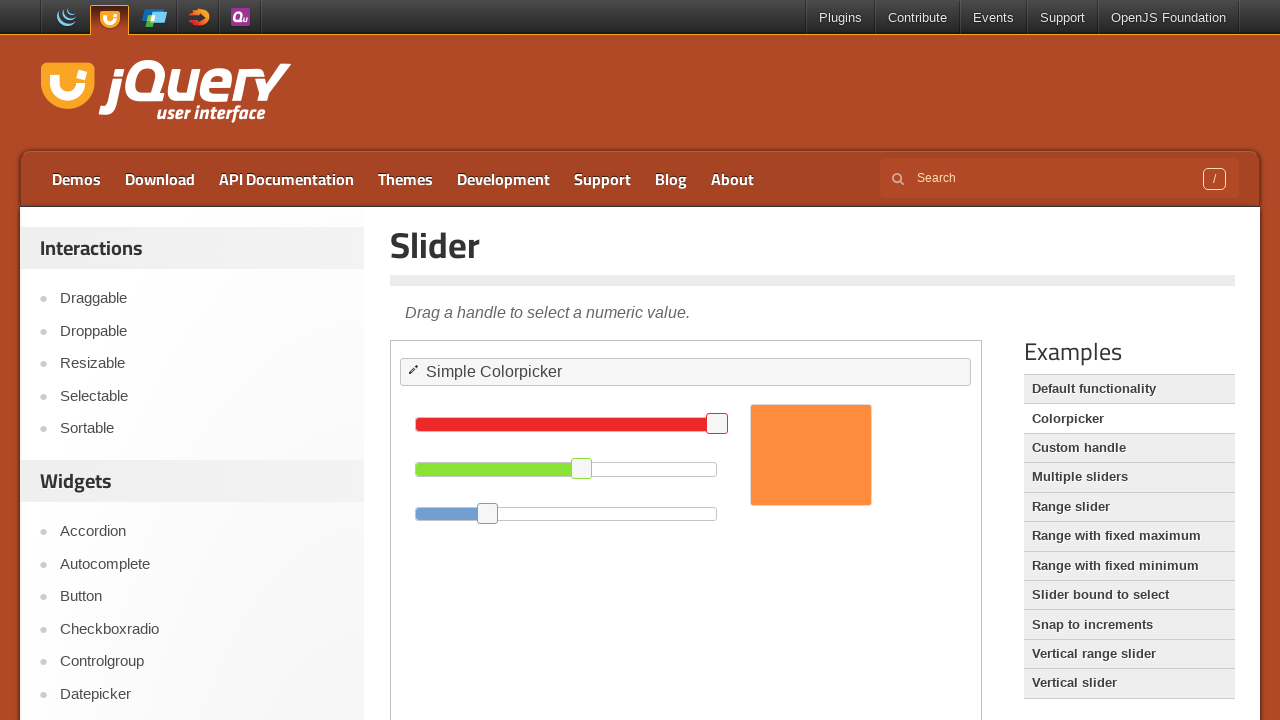

Moved mouse to red slider handle at (717, 424)
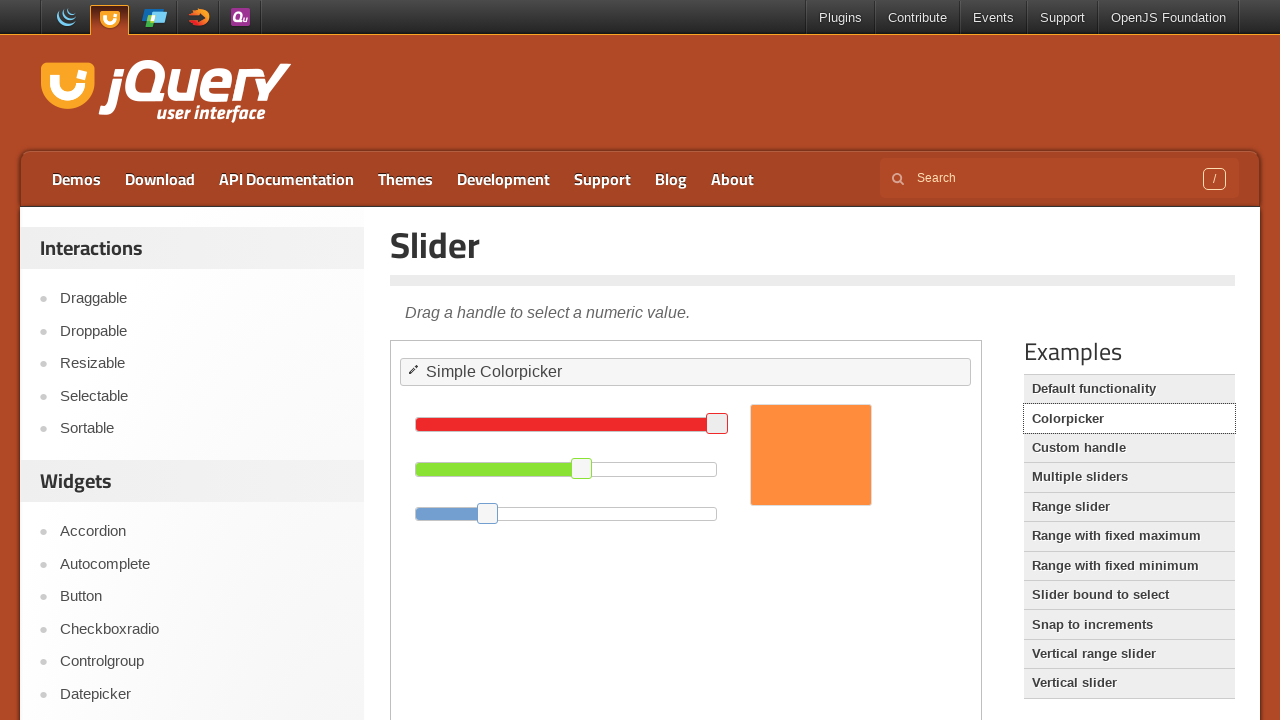

Mouse button down on red slider at (717, 424)
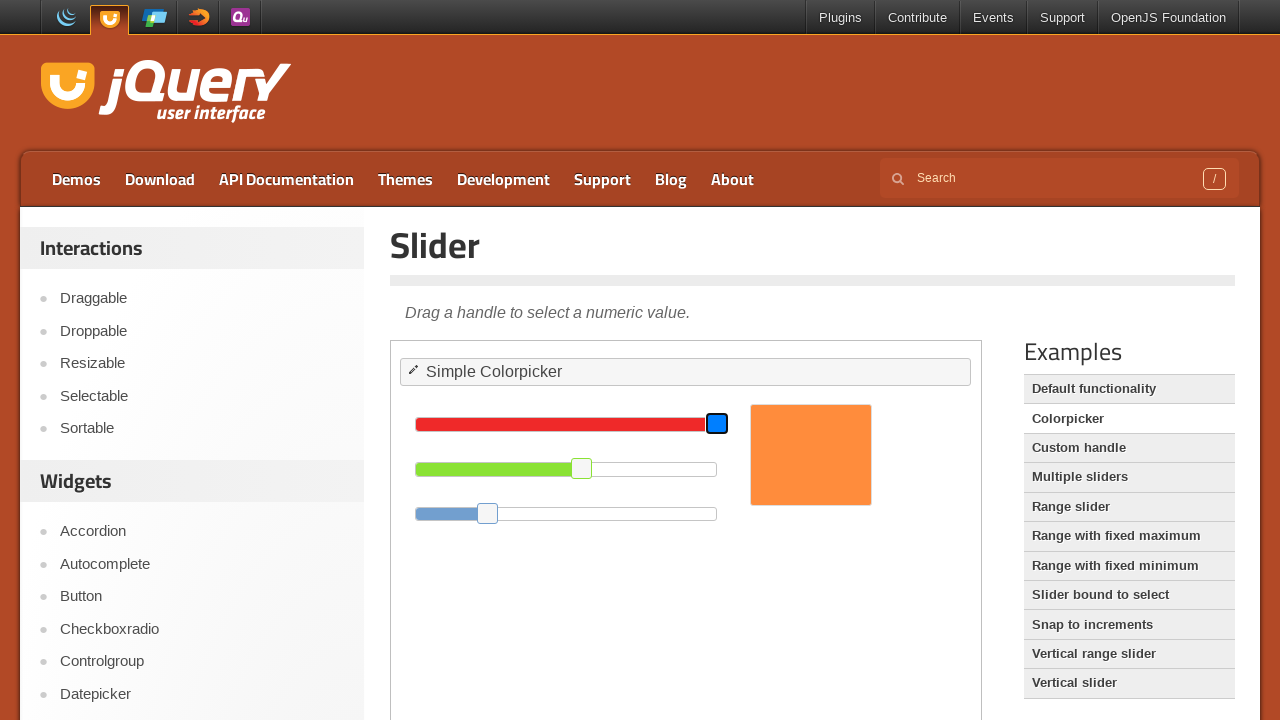

Dragged red slider to the left at (697, 424)
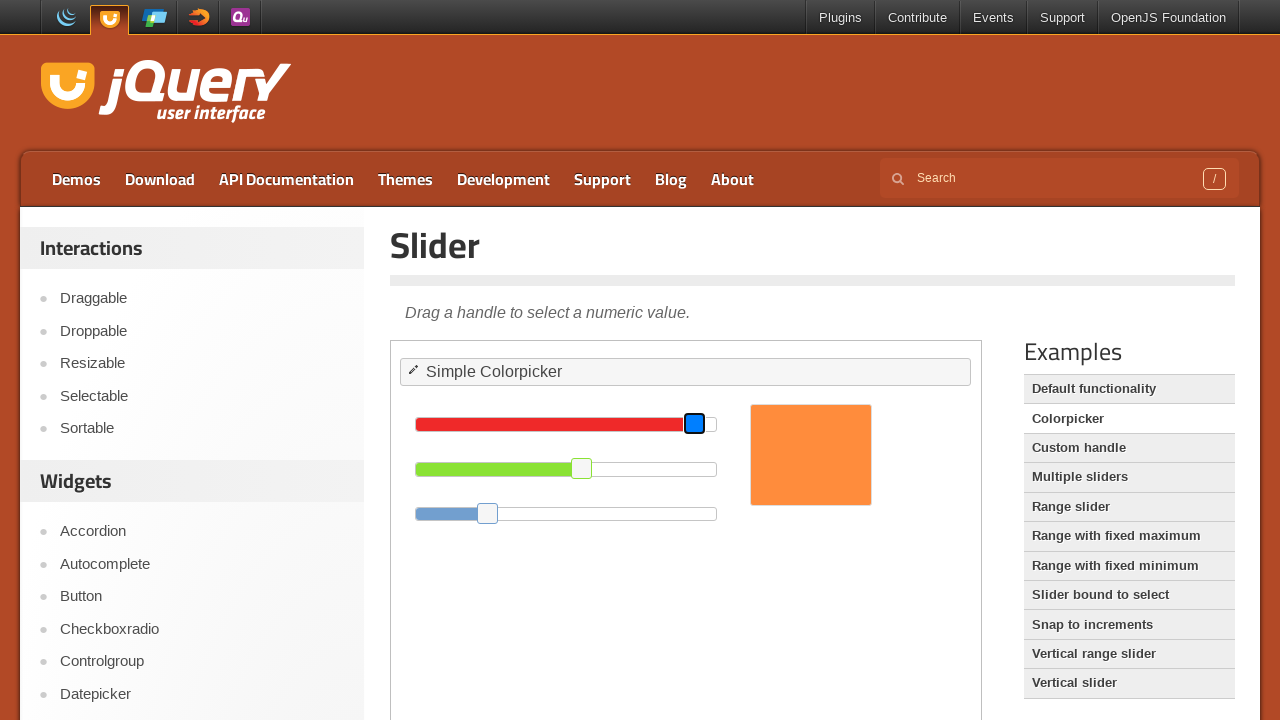

Released red slider at (697, 424)
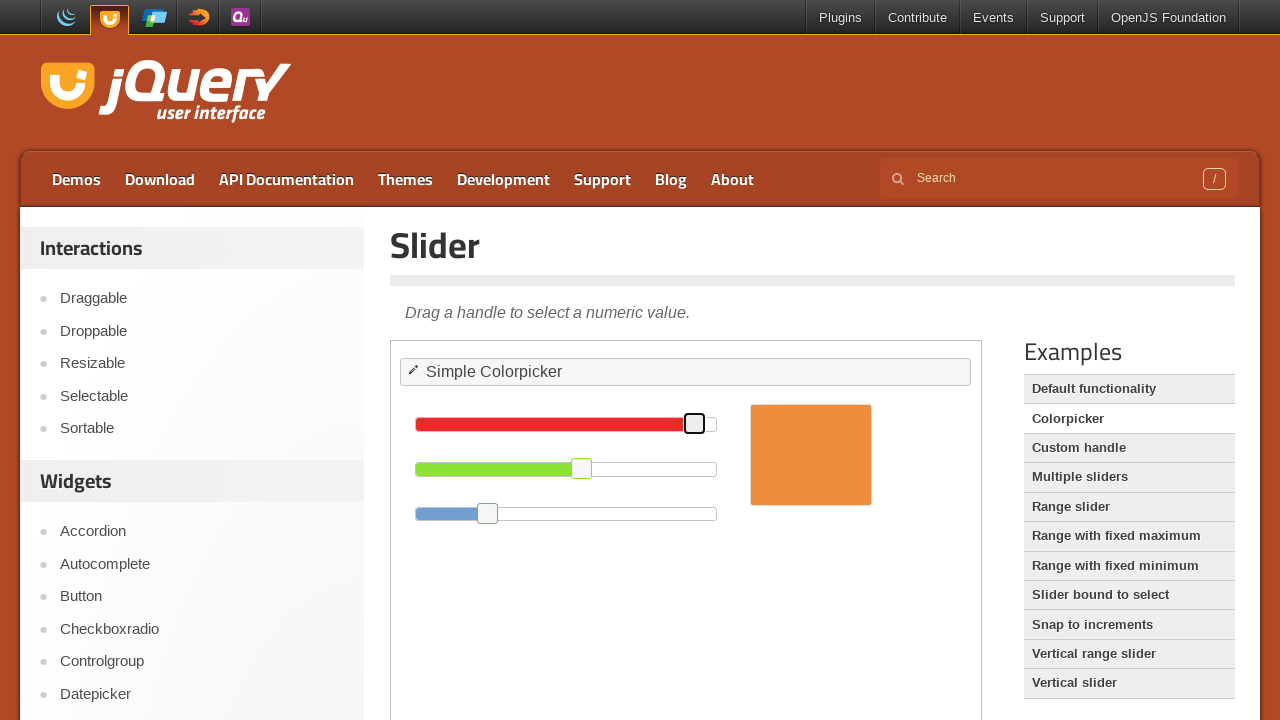

Moved mouse to green slider handle at (582, 468)
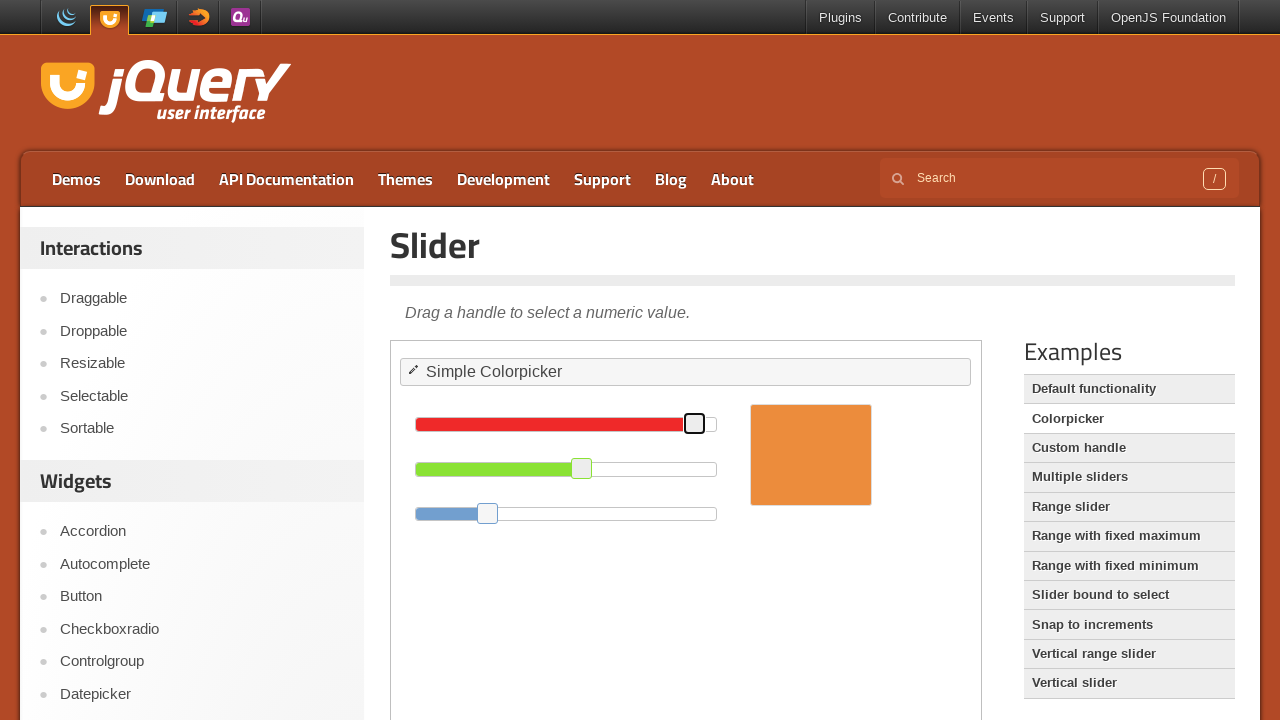

Mouse button down on green slider at (582, 468)
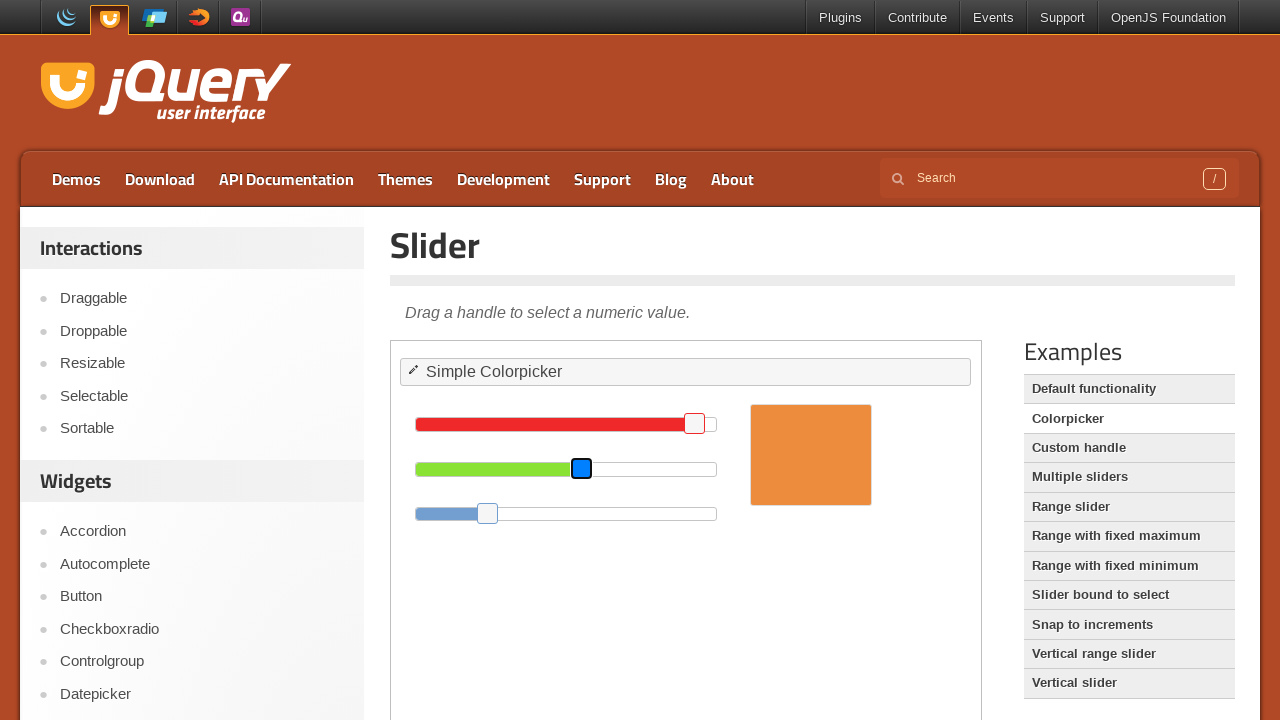

Dragged green slider to the left at (551, 468)
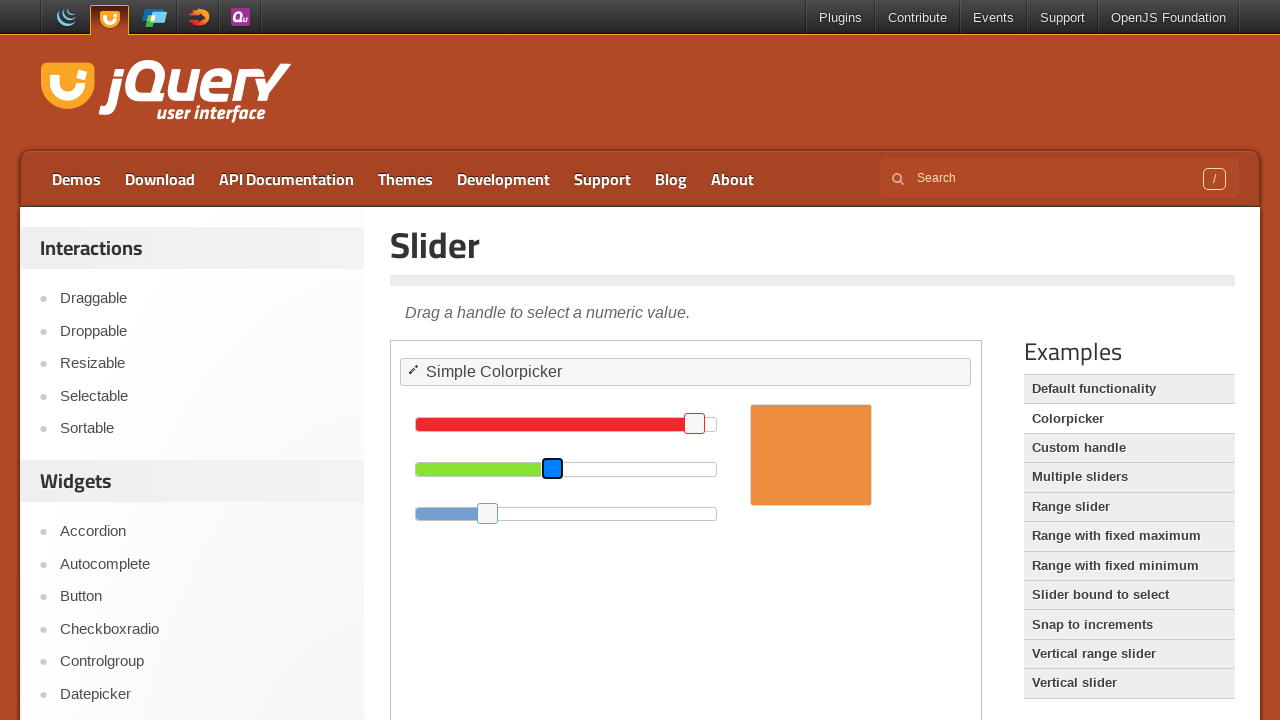

Released green slider at (551, 468)
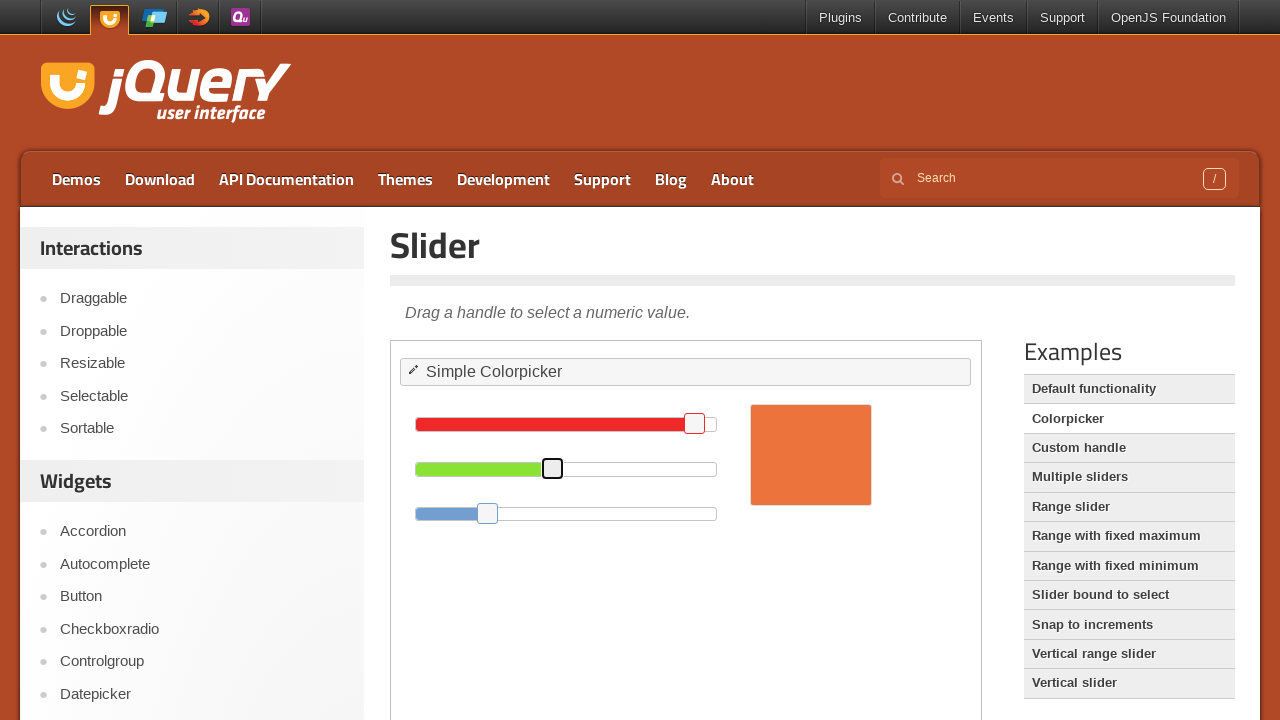

Moved mouse to blue slider handle at (488, 513)
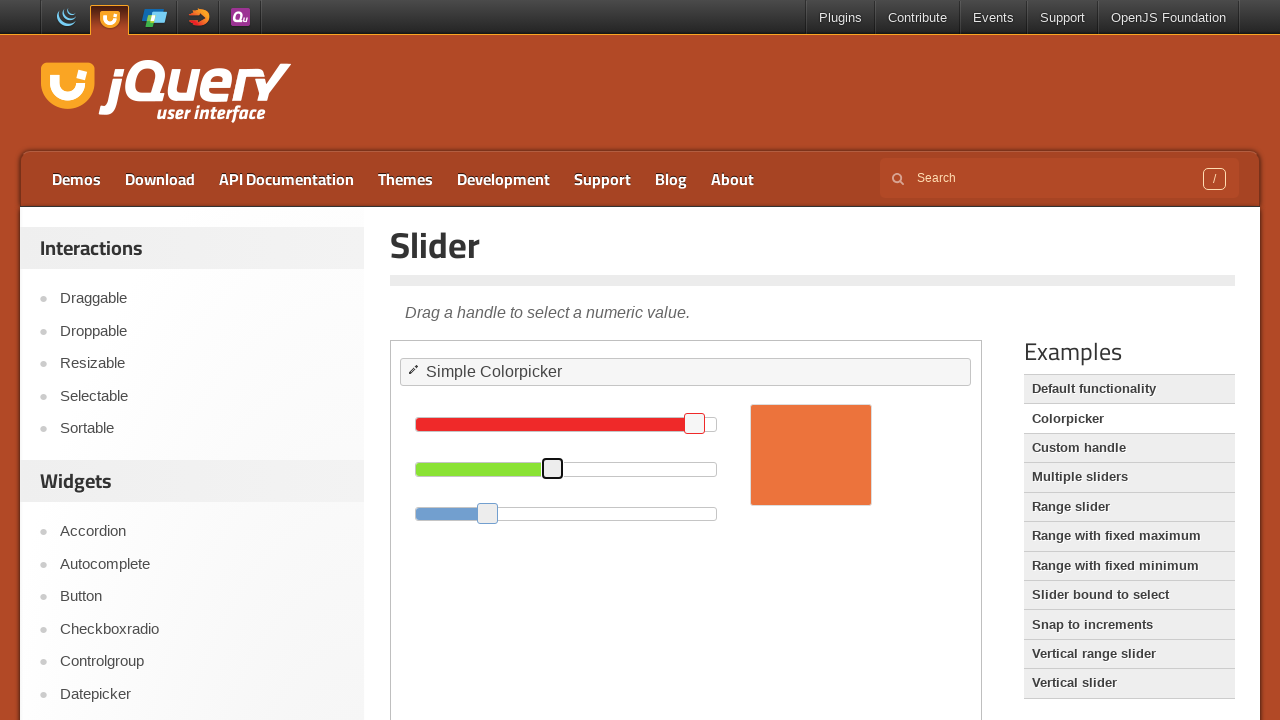

Mouse button down on blue slider at (488, 513)
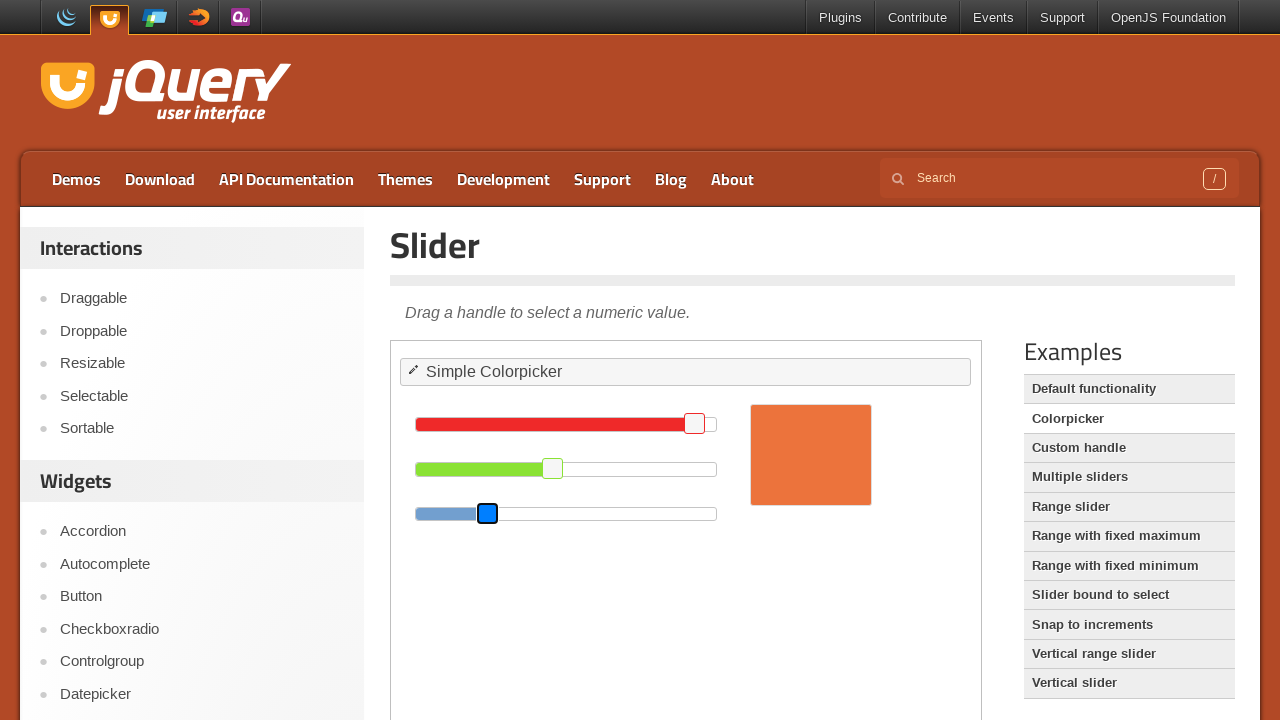

Dragged blue slider to the left at (447, 513)
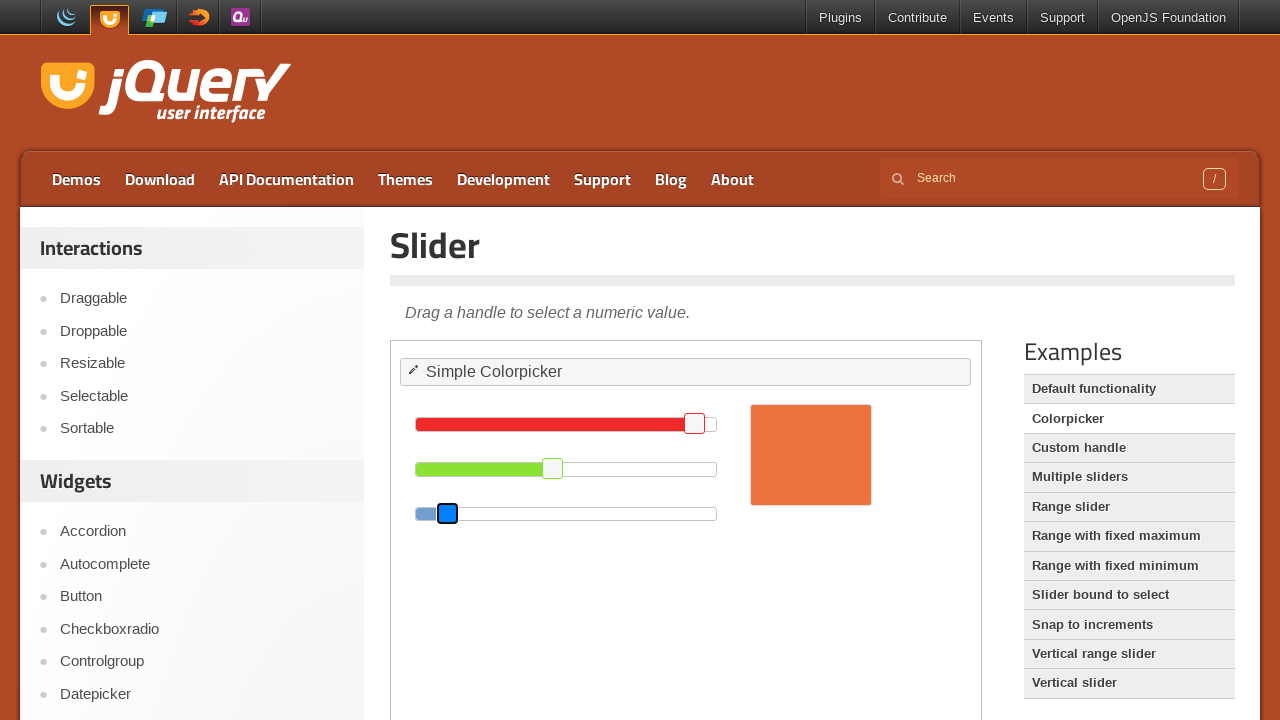

Released blue slider at (447, 513)
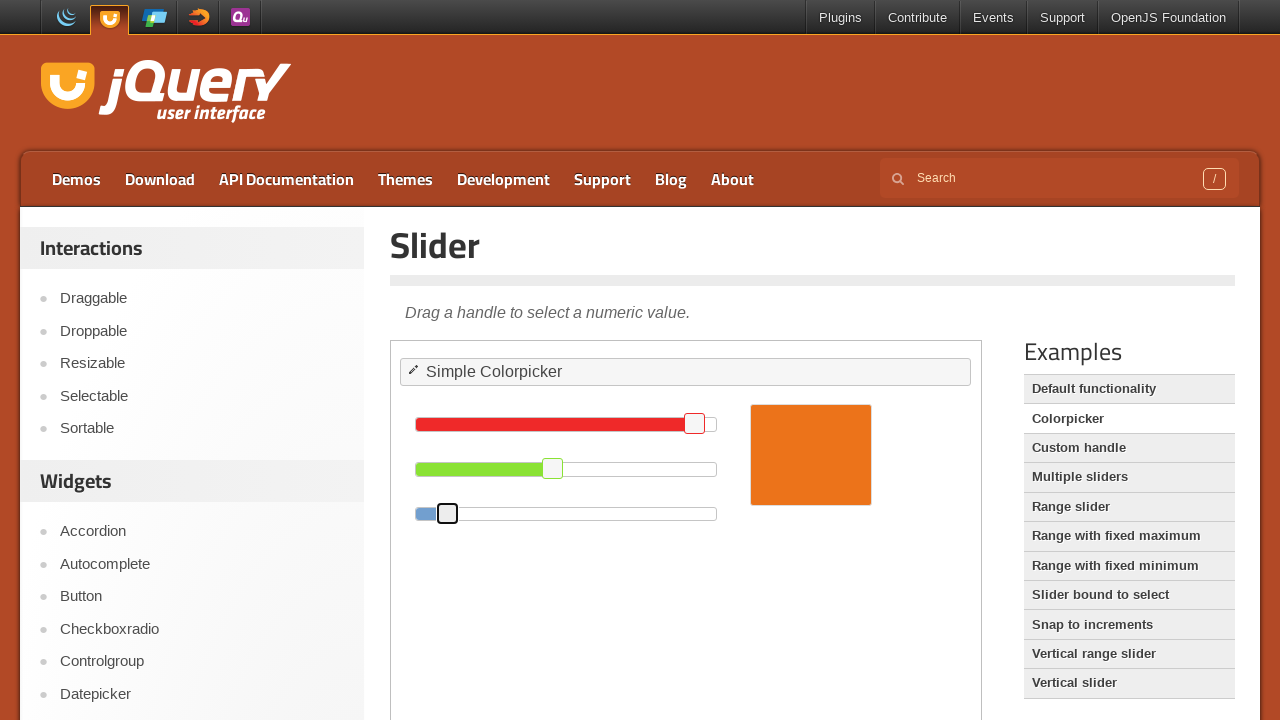

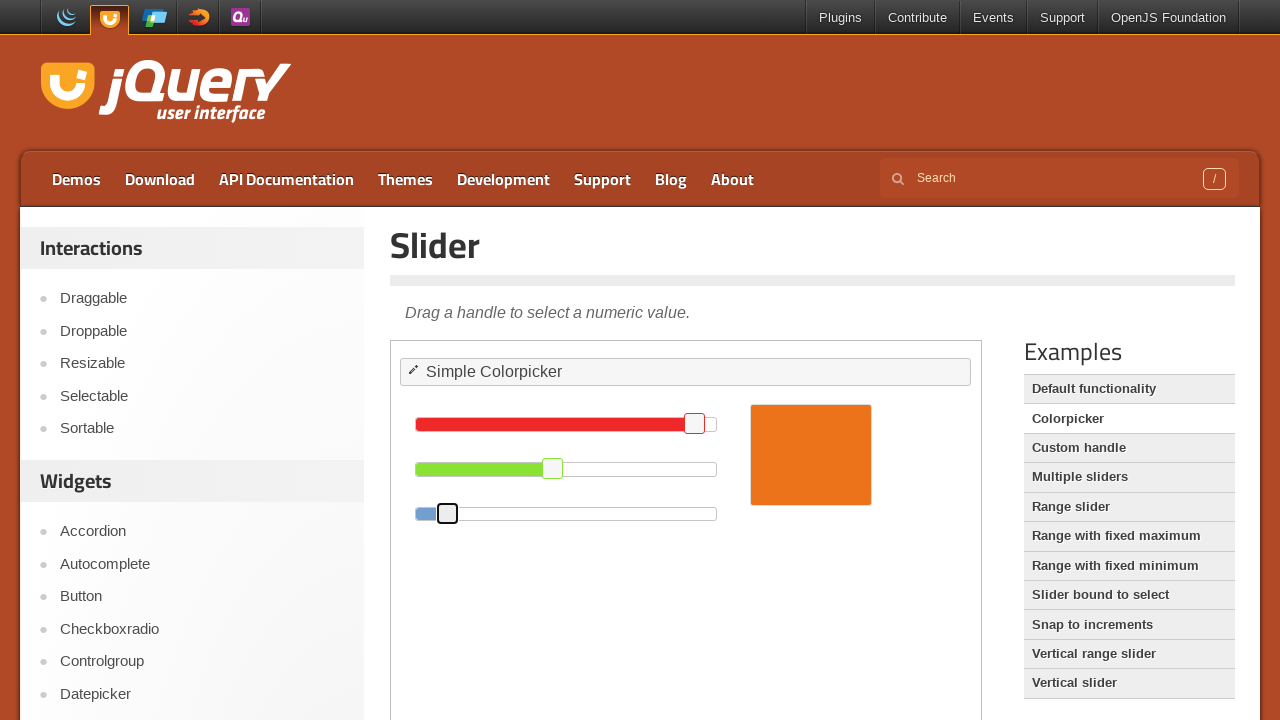